Tests accessing and verifying the visibility of a shadow DOM element on the SelectorHub website using JavaScript execution

Starting URL: https://selectorshub.com/

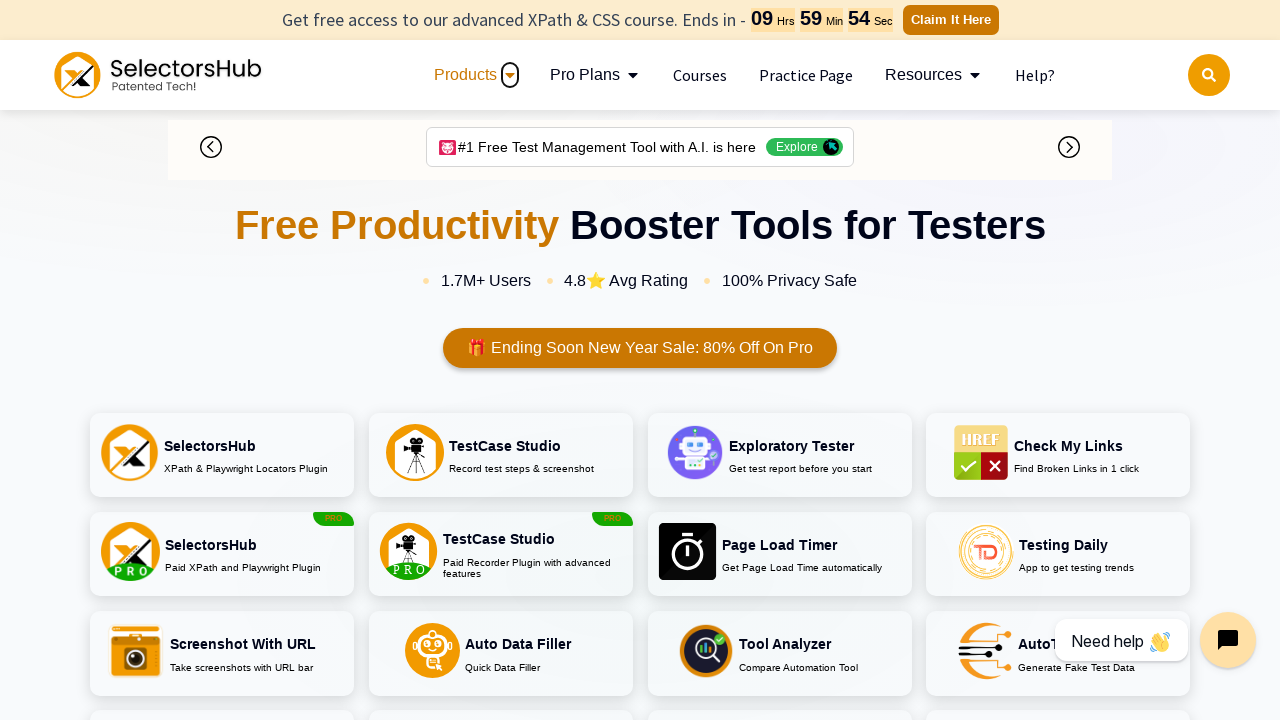

Executed JavaScript to access shadow DOM element on grammarly-desktop-integration
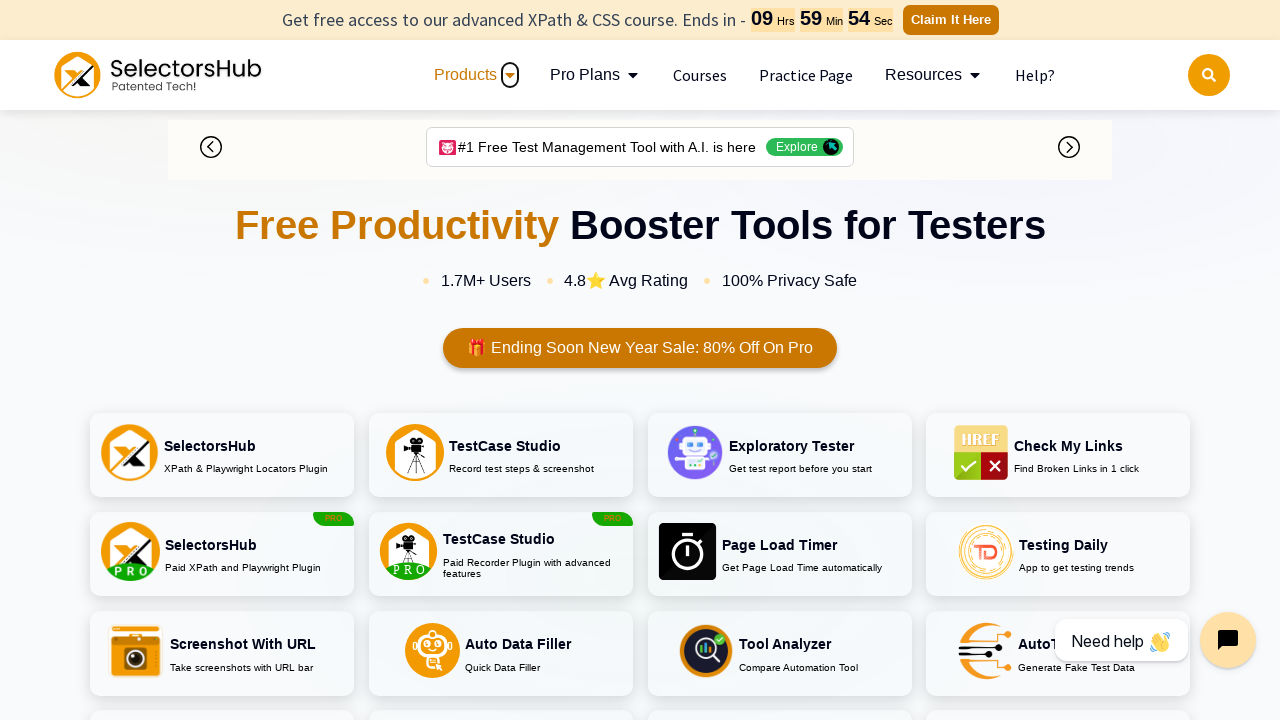

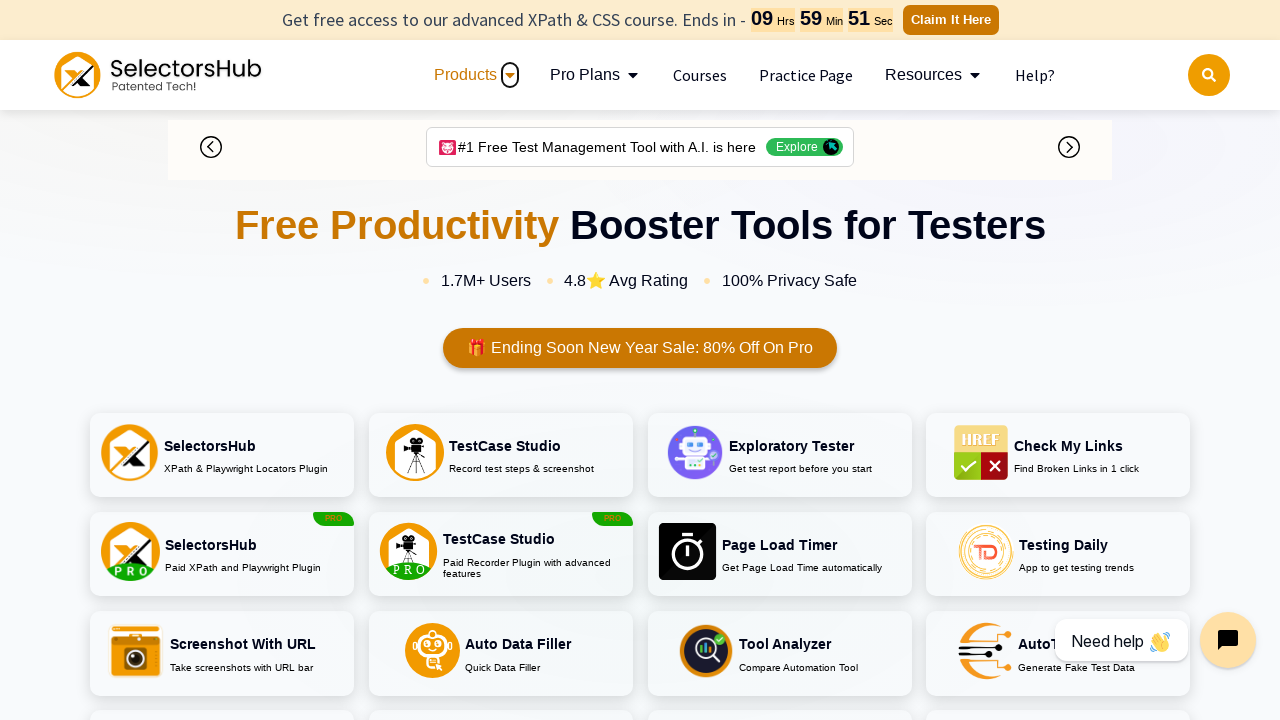